Tests the search functionality on Python.org by entering "pycon" in the search field and submitting the search form

Starting URL: http://www.python.org

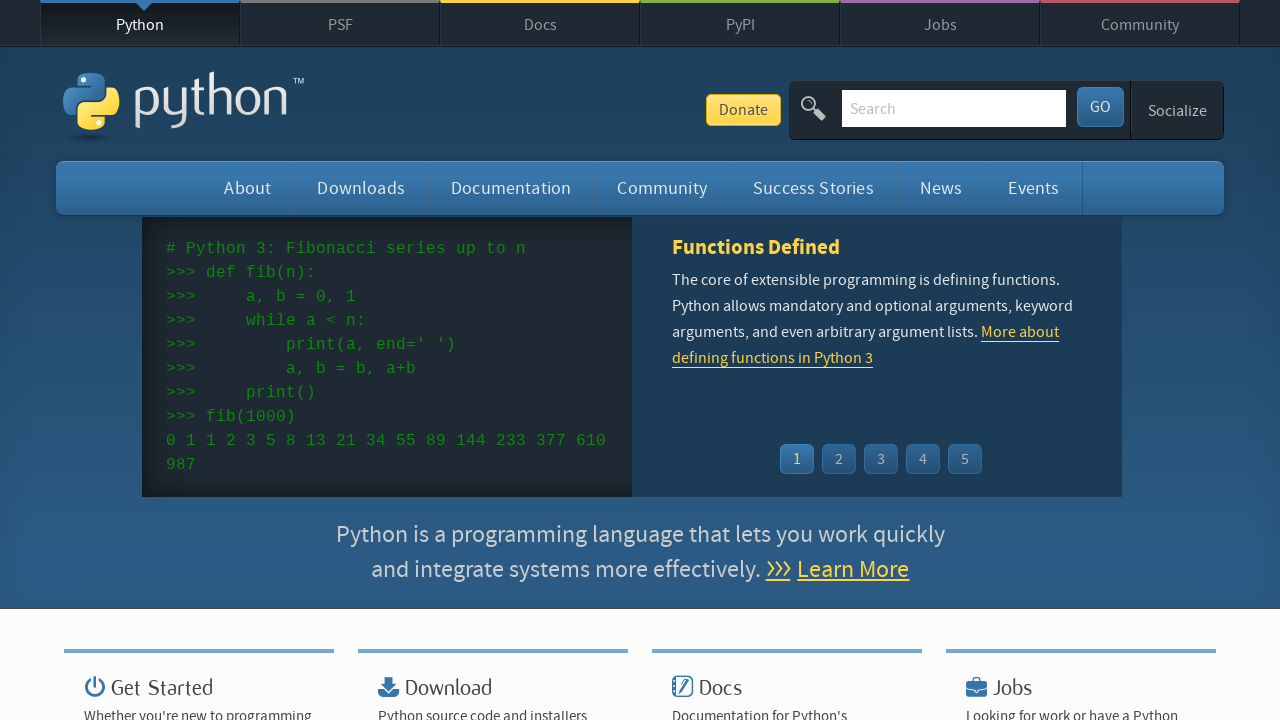

Filled search box with 'pycon' on input[name='q']
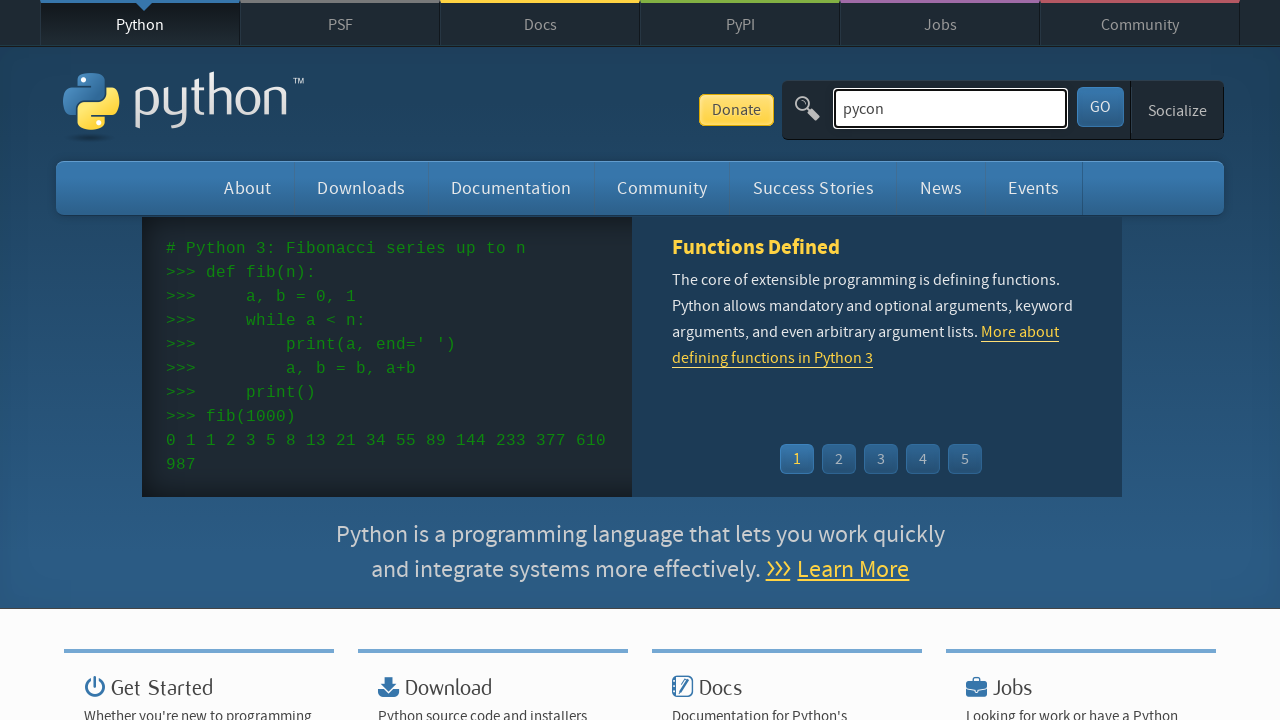

Pressed Enter to submit search form on input[name='q']
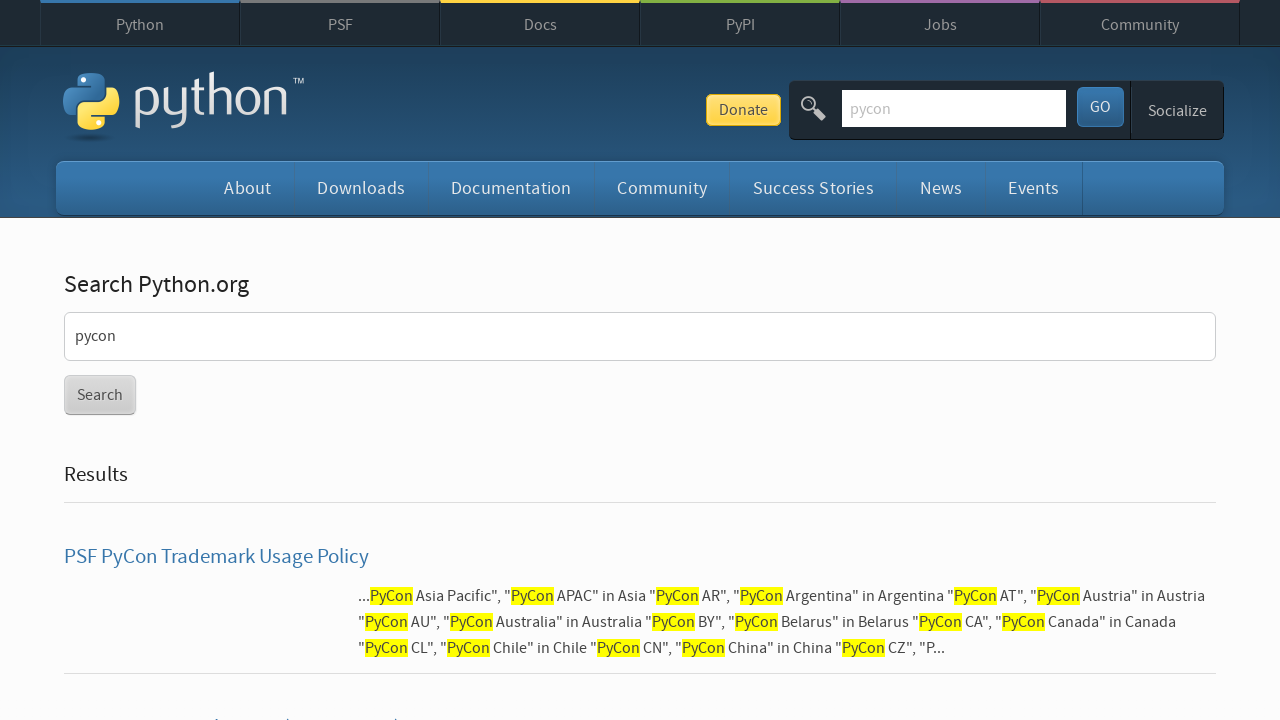

Search results page loaded
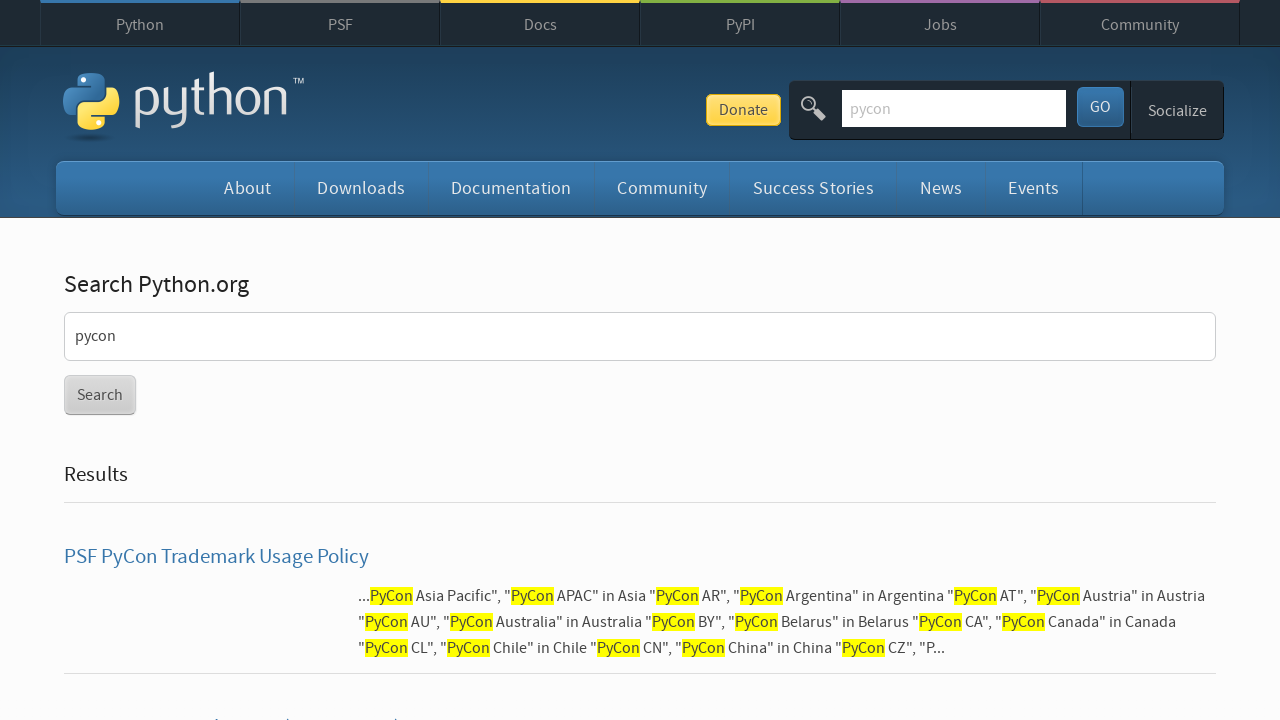

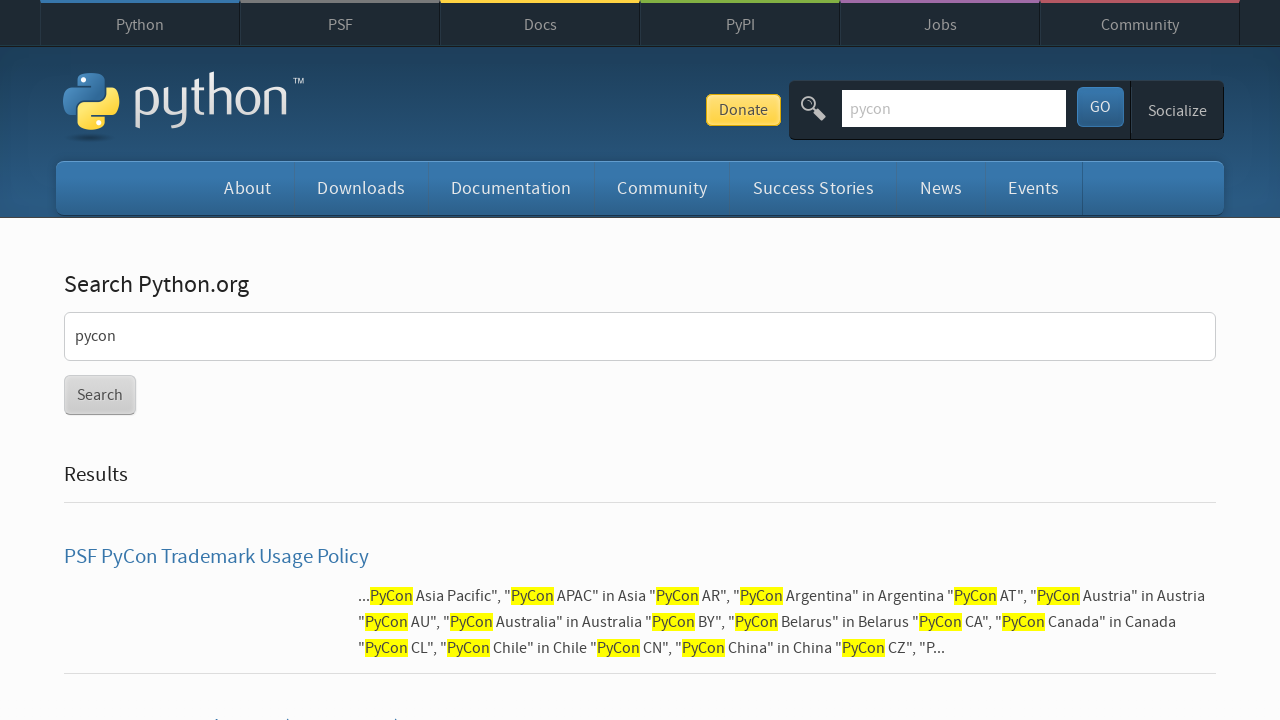